Tests the range slider functionality by dragging the slider handle horizontally to adjust the value

Starting URL: https://rangeslider.js.org

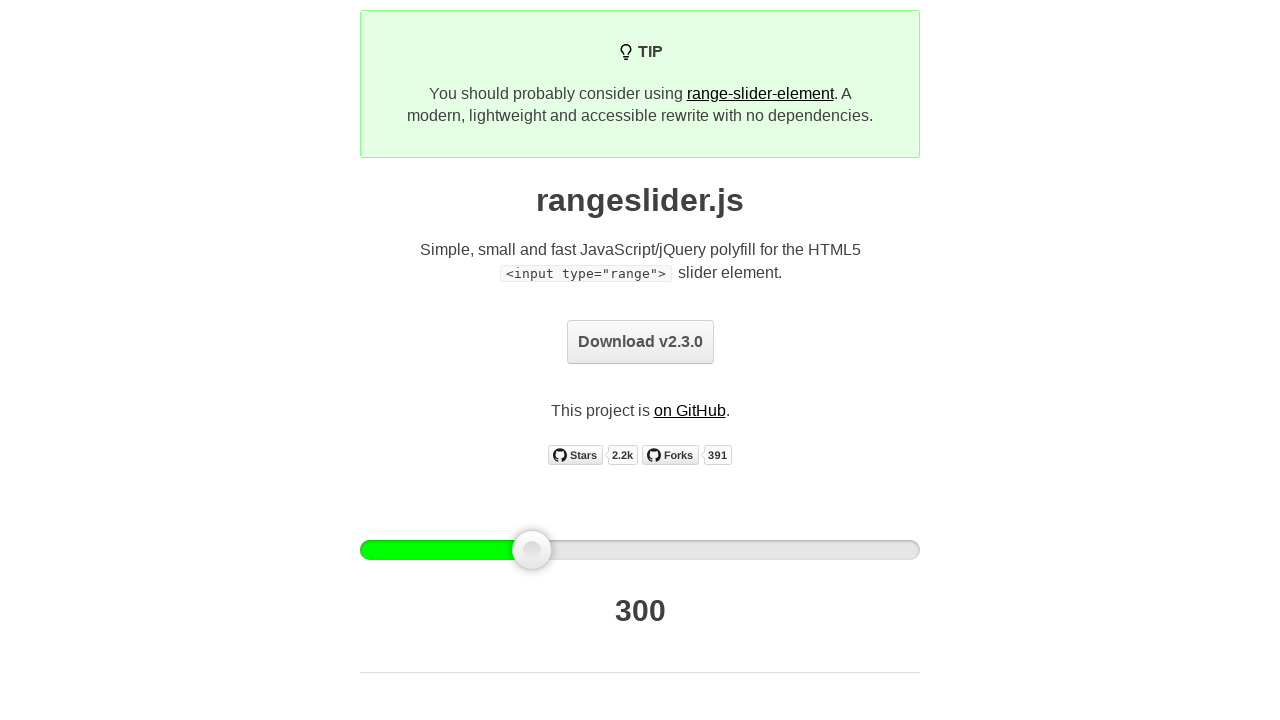

Located the range slider handle element
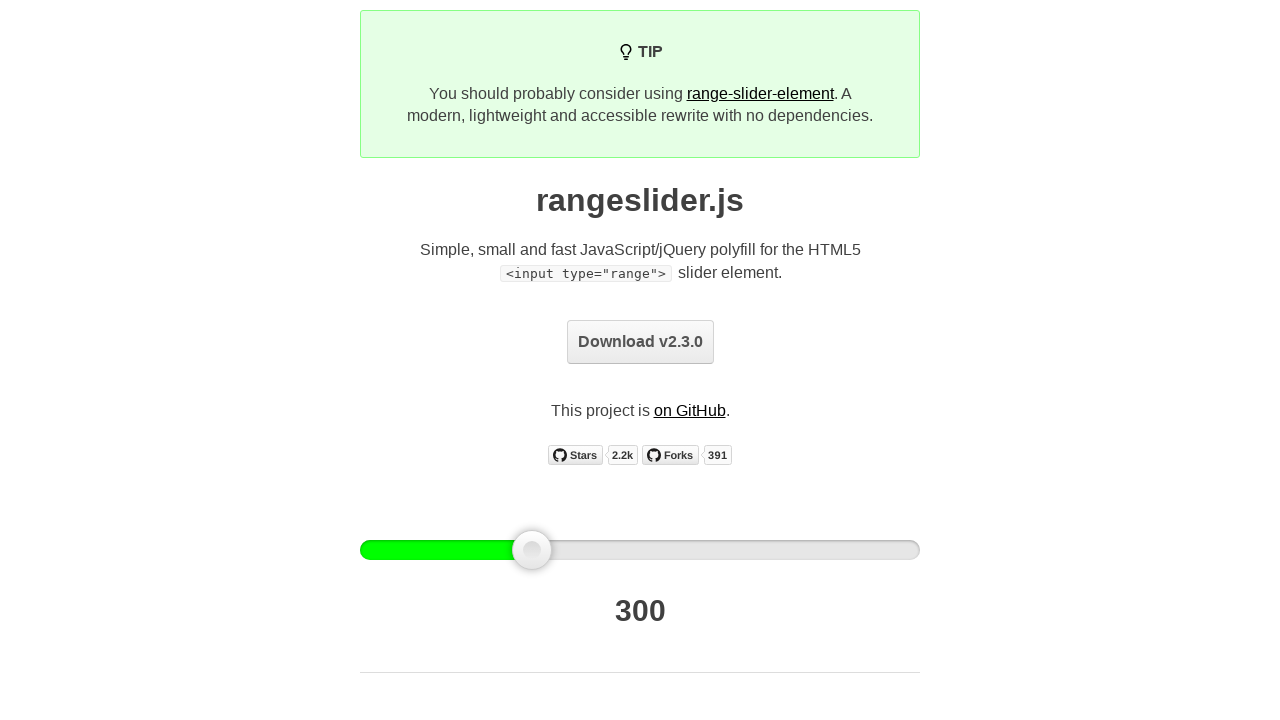

Retrieved initial bounding box of slider handle
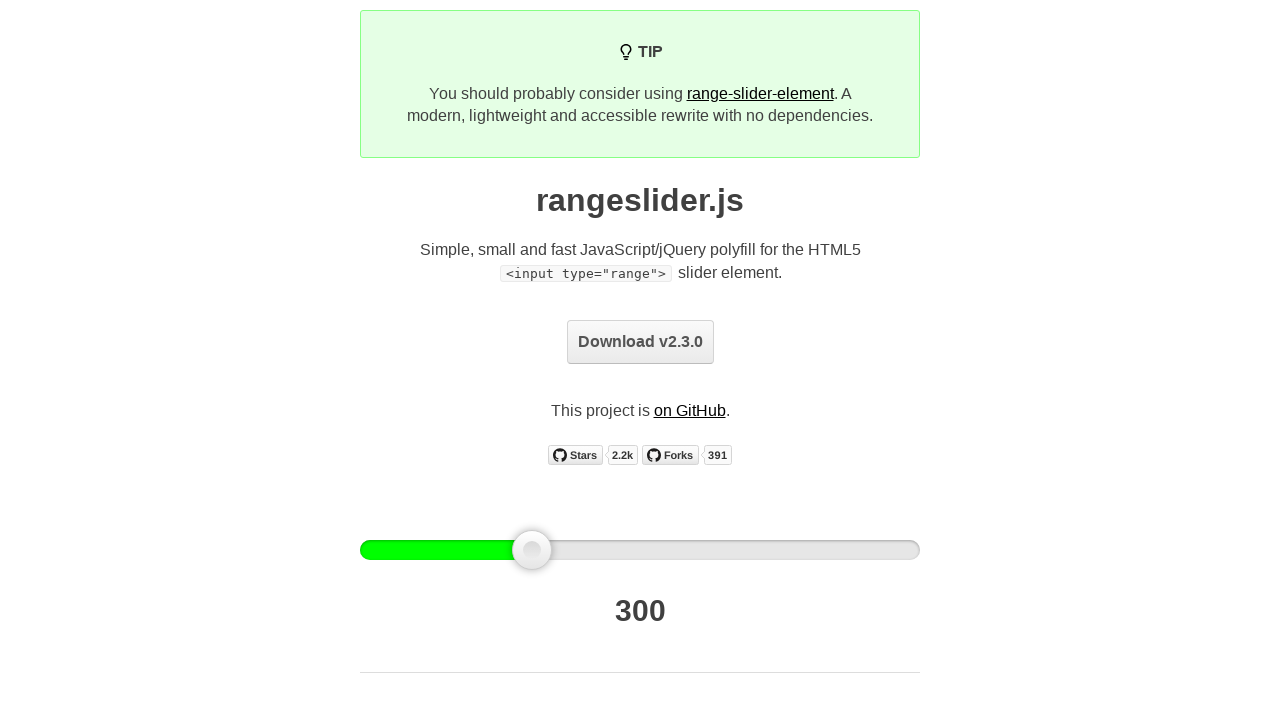

Moved mouse to center of slider handle at (532, 550)
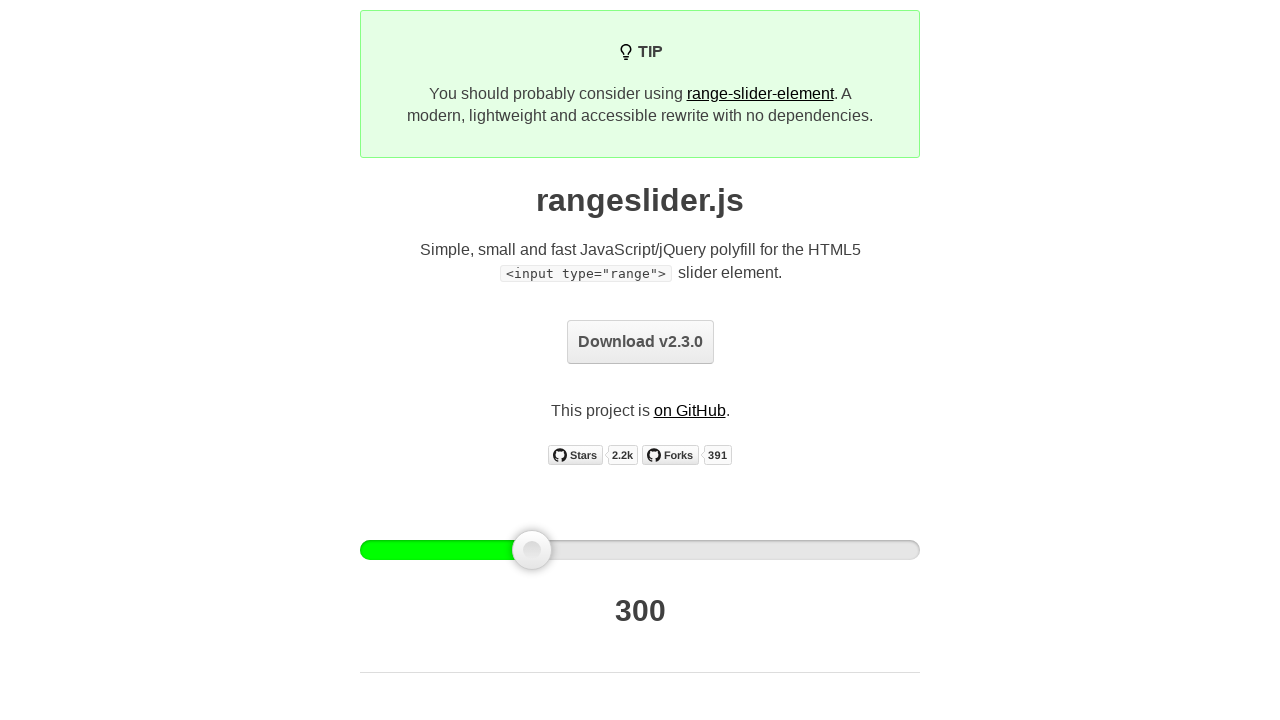

Pressed mouse button down on slider handle at (532, 550)
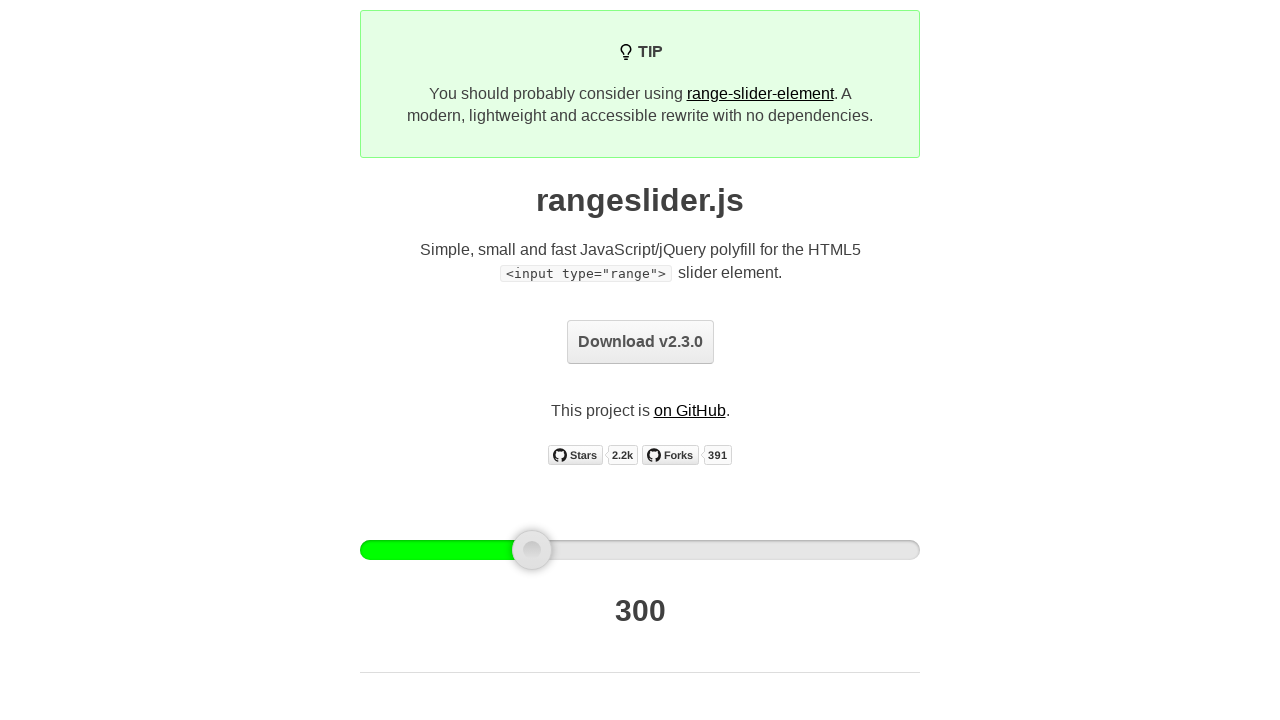

Dragged slider handle 55 units to the right at (587, 550)
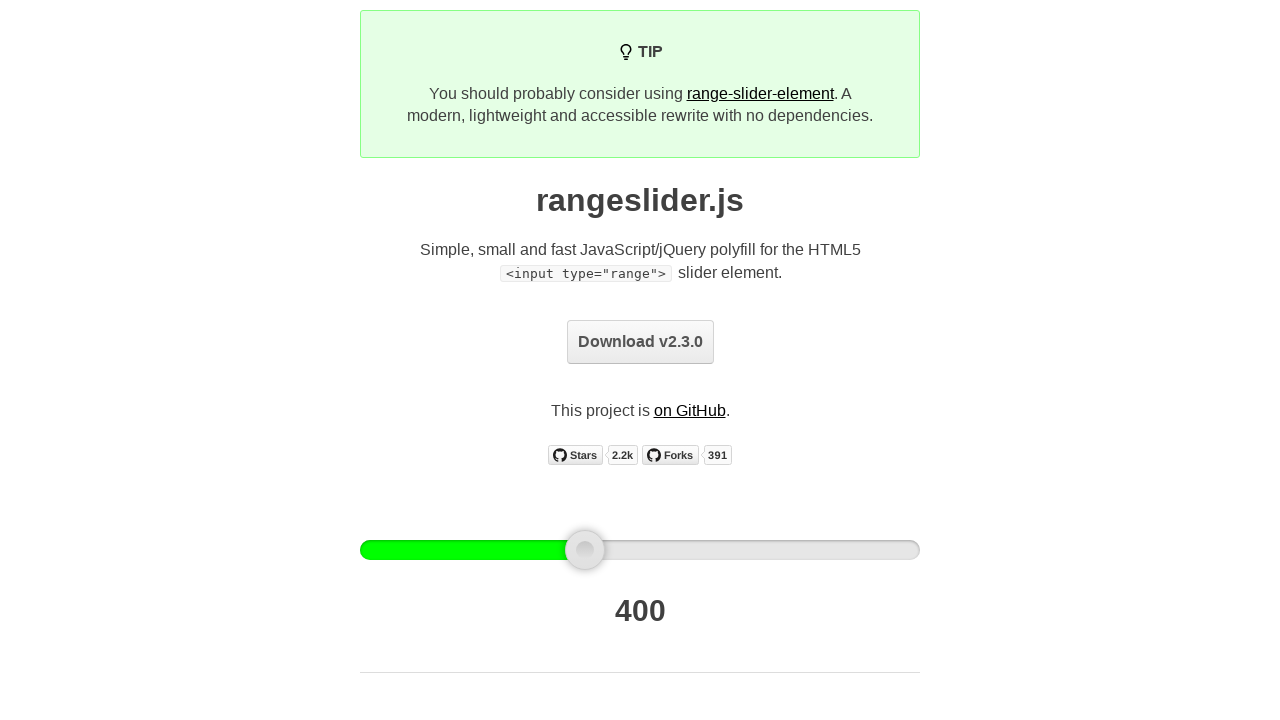

Released mouse button after dragging right at (587, 550)
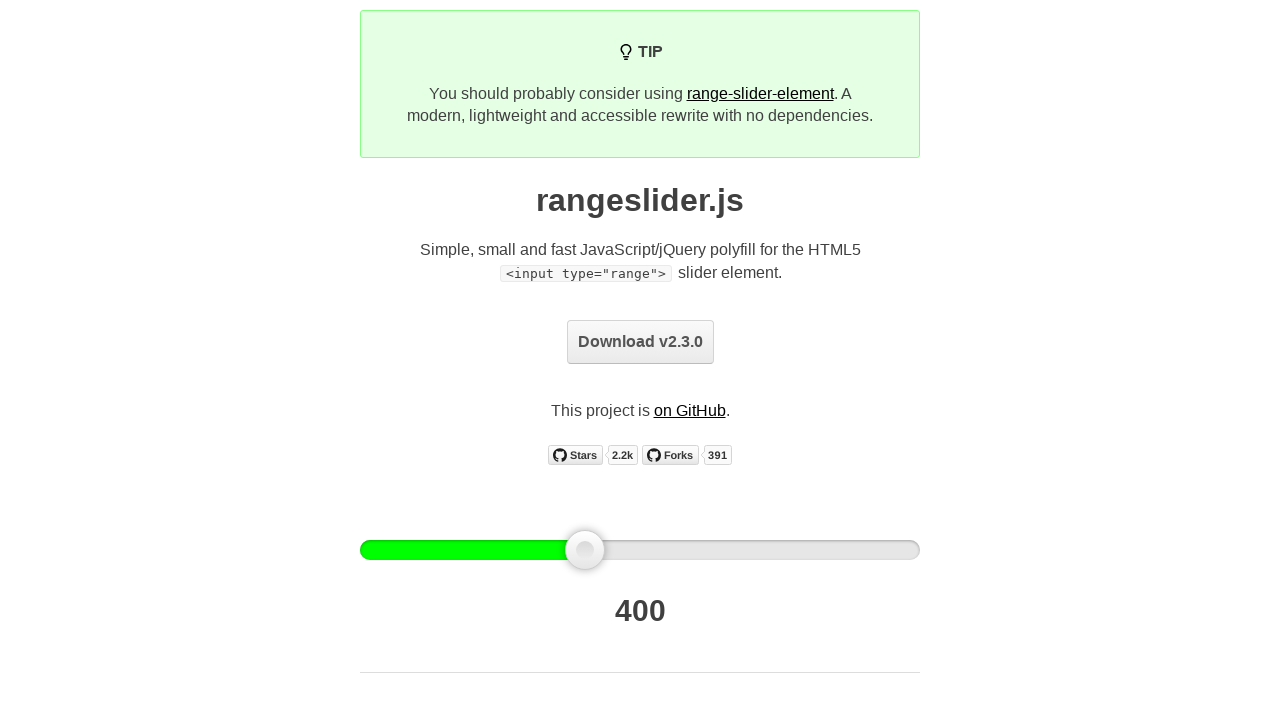

Waited 1 second for slider to settle
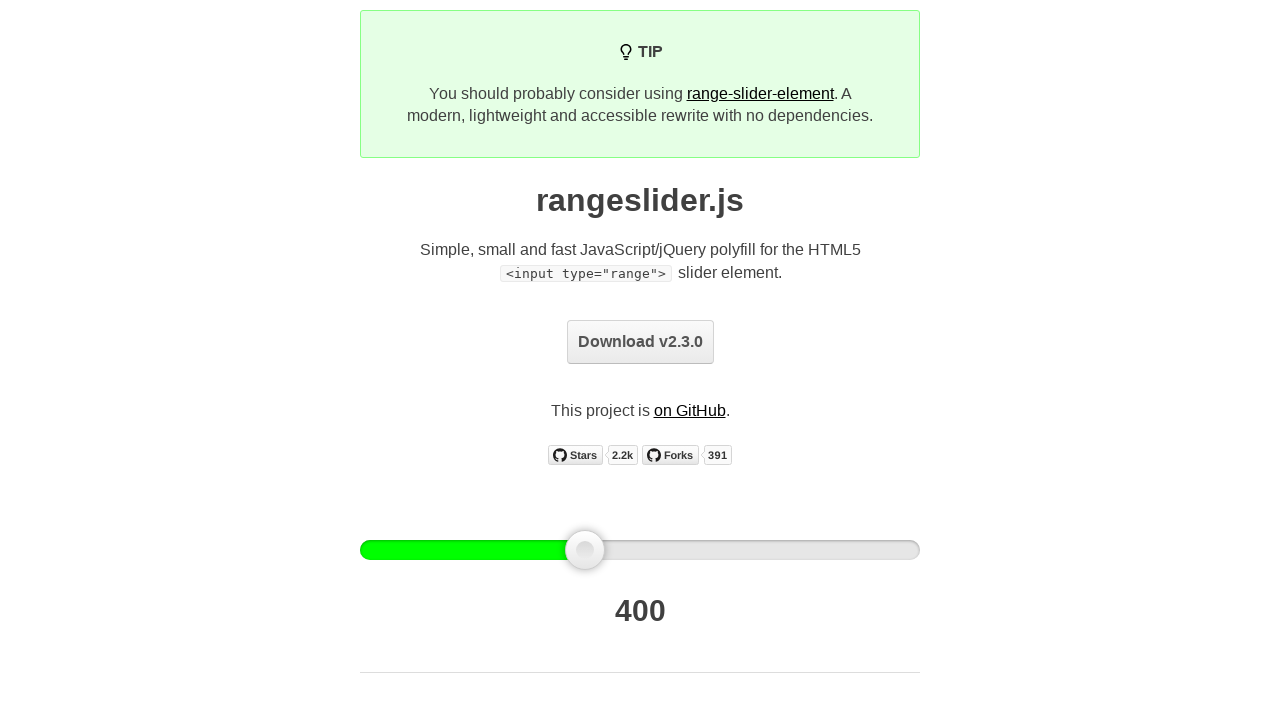

Retrieved updated bounding box of slider handle
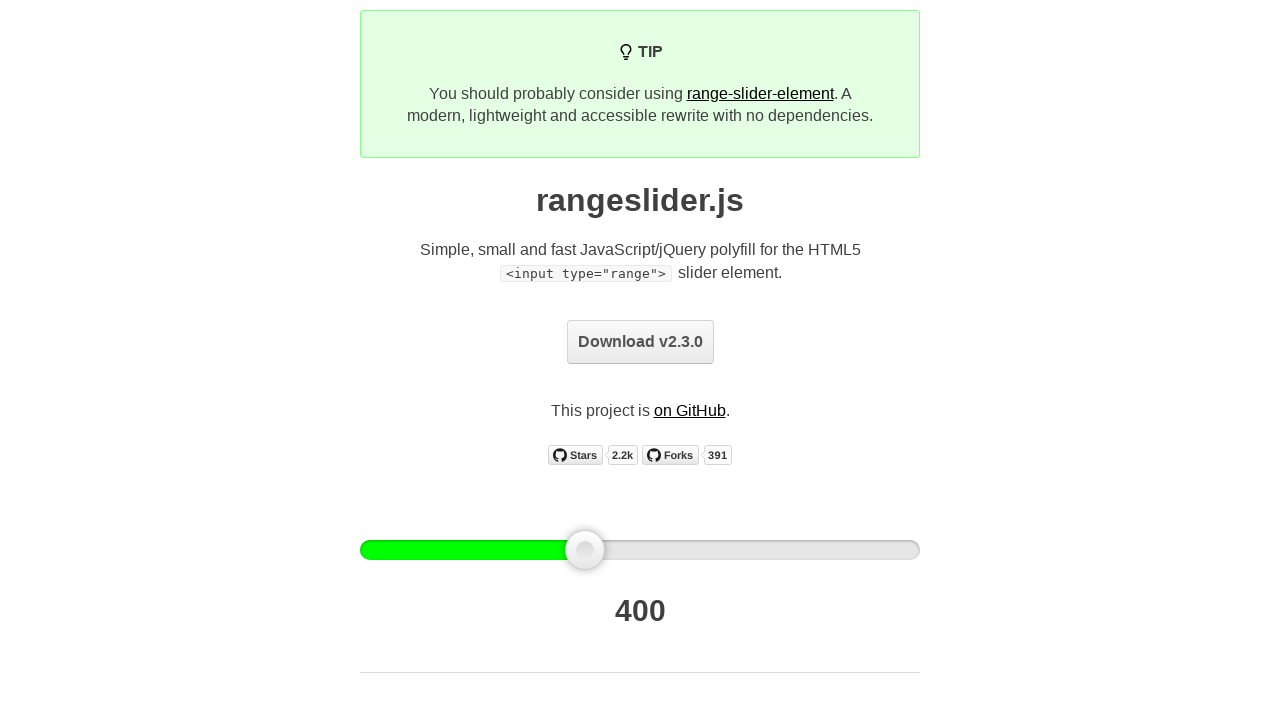

Moved mouse to center of slider handle for second drag at (585, 550)
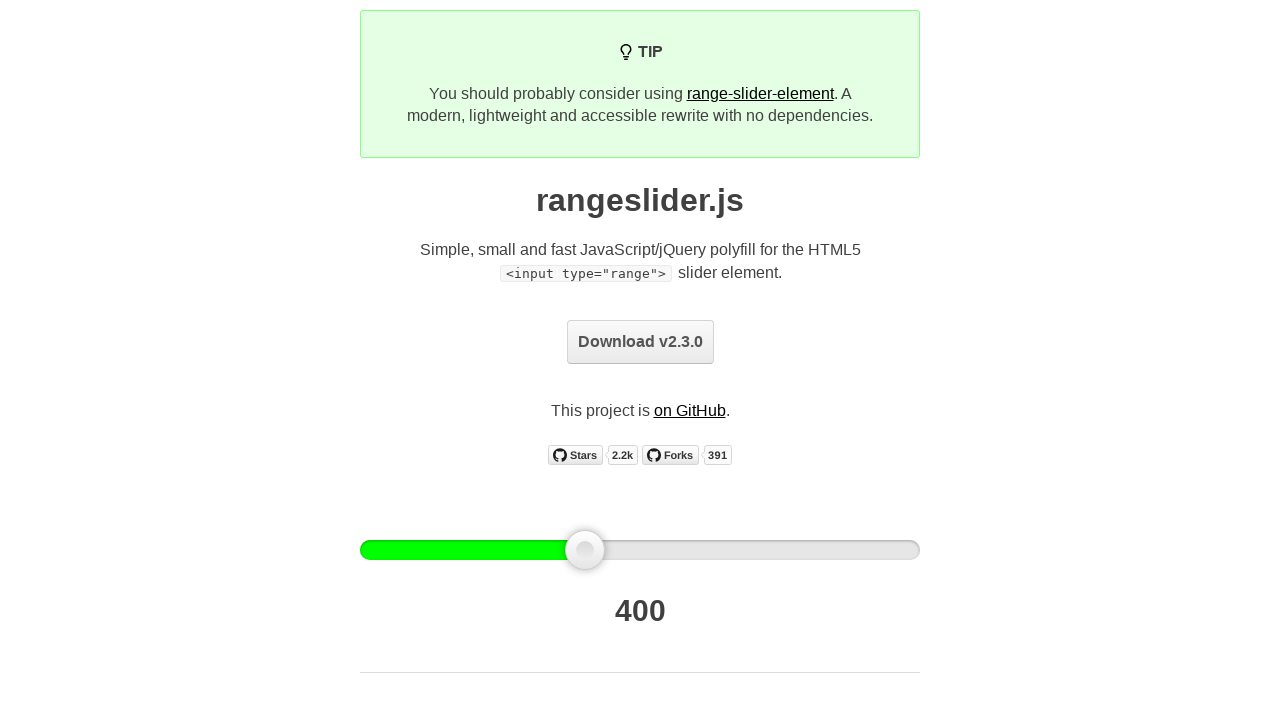

Pressed mouse button down on slider handle at (585, 550)
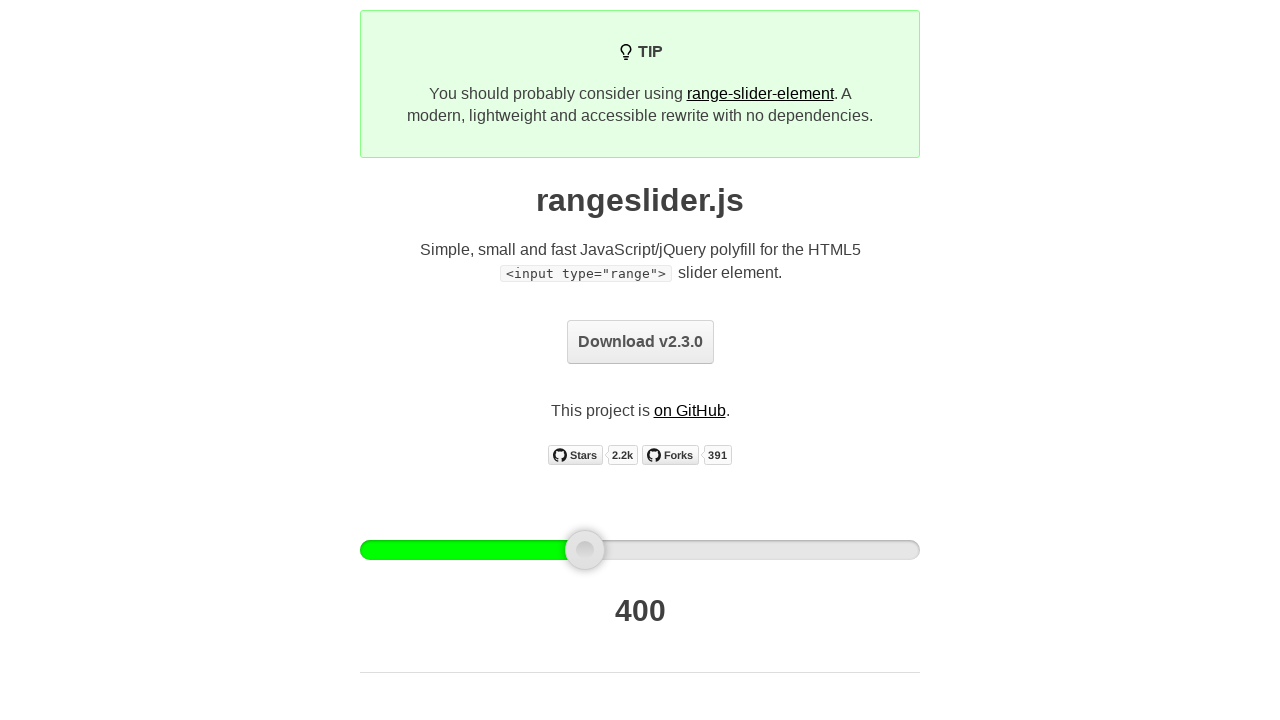

Dragged slider handle 50 units to the left at (535, 550)
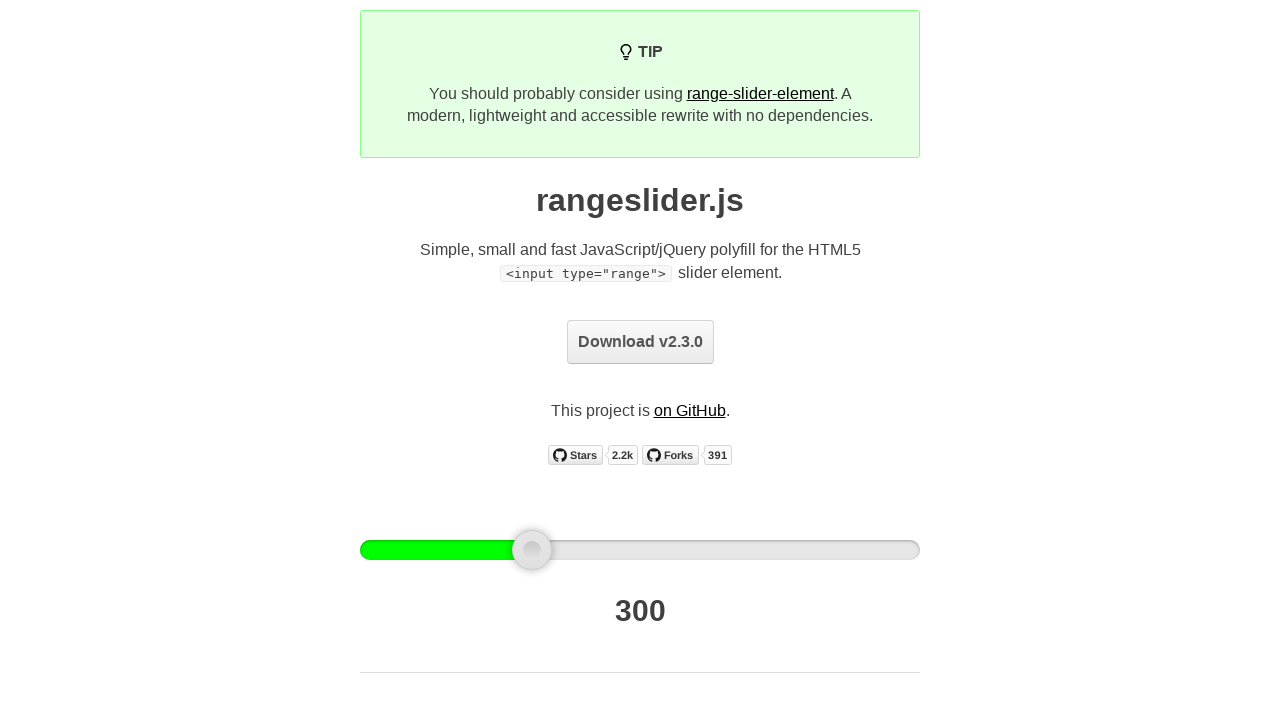

Released mouse button after dragging left at (535, 550)
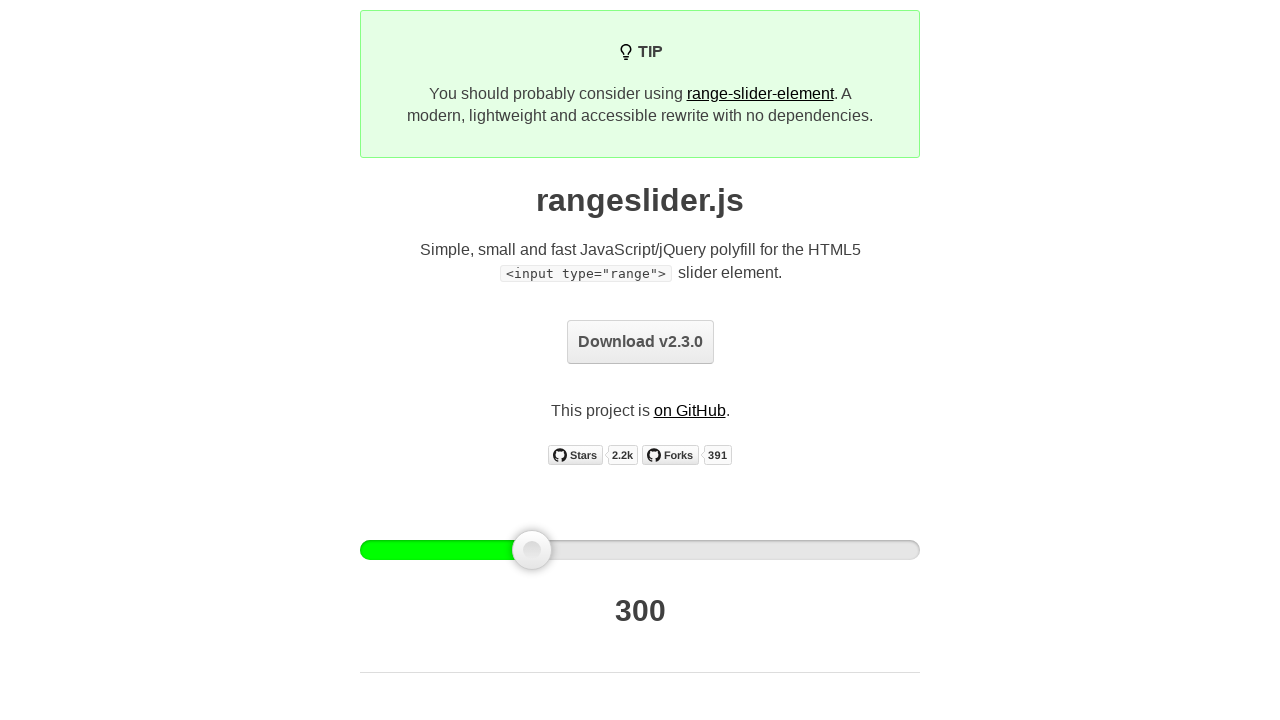

Verified that slider output value equals '300'
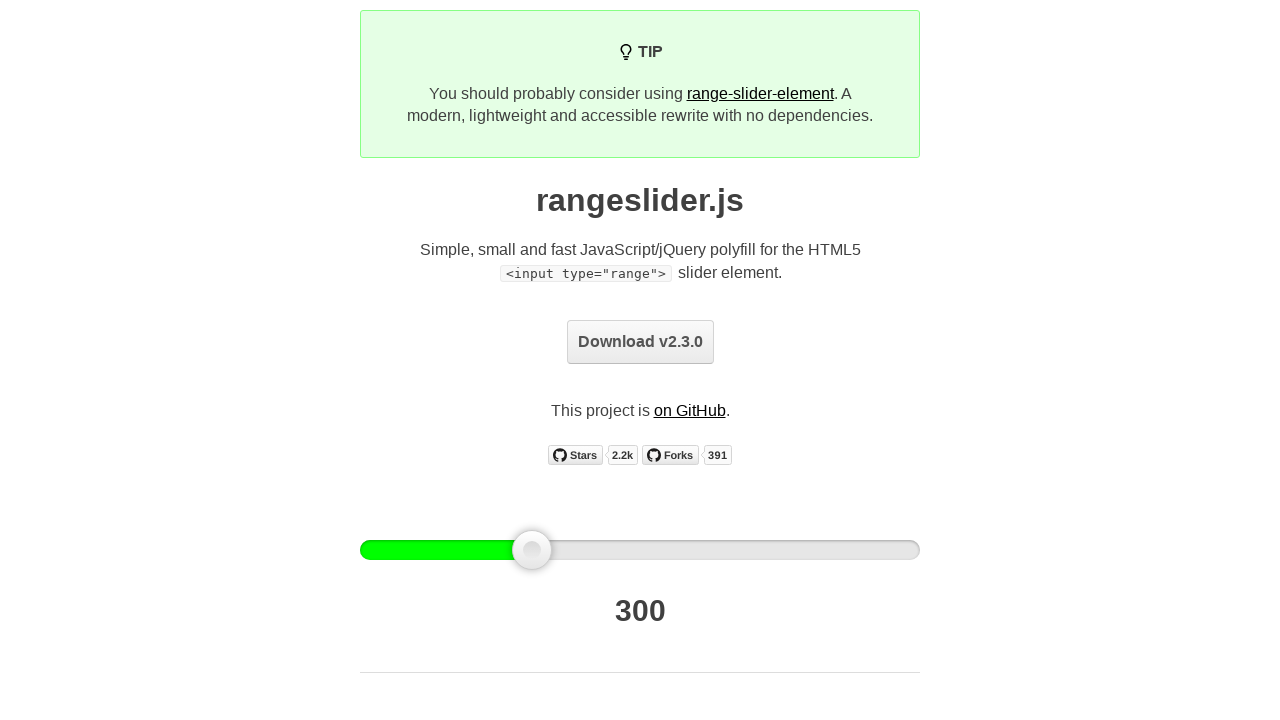

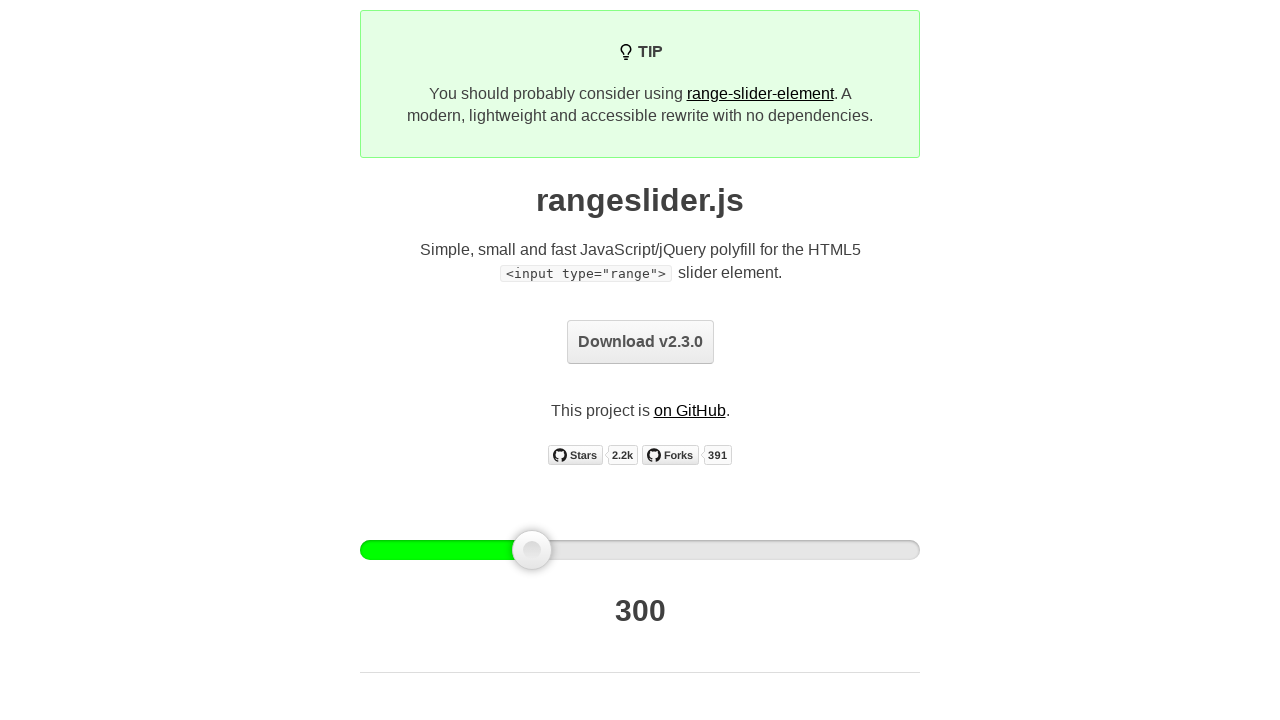